Tests clearing the complete state of all items by checking then unchecking toggle-all

Starting URL: https://demo.playwright.dev/todomvc

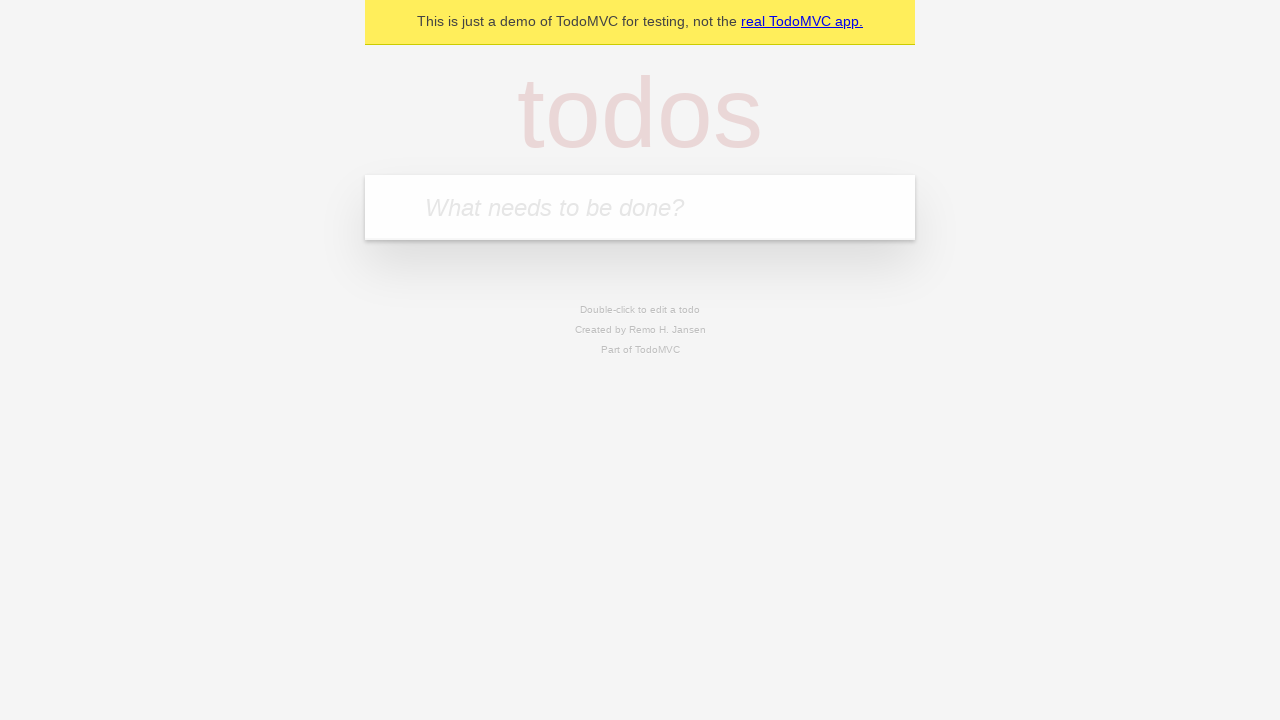

Filled new todo field with 'buy some cheese' on .new-todo
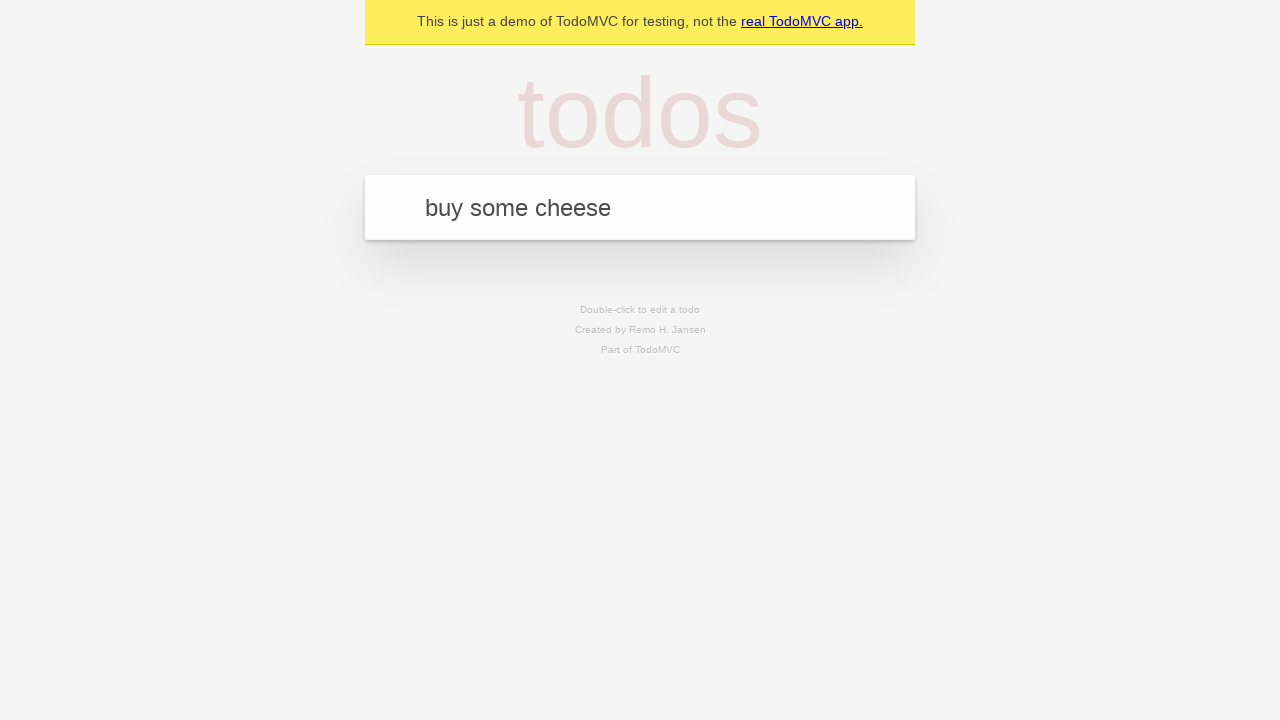

Pressed Enter to create first todo on .new-todo
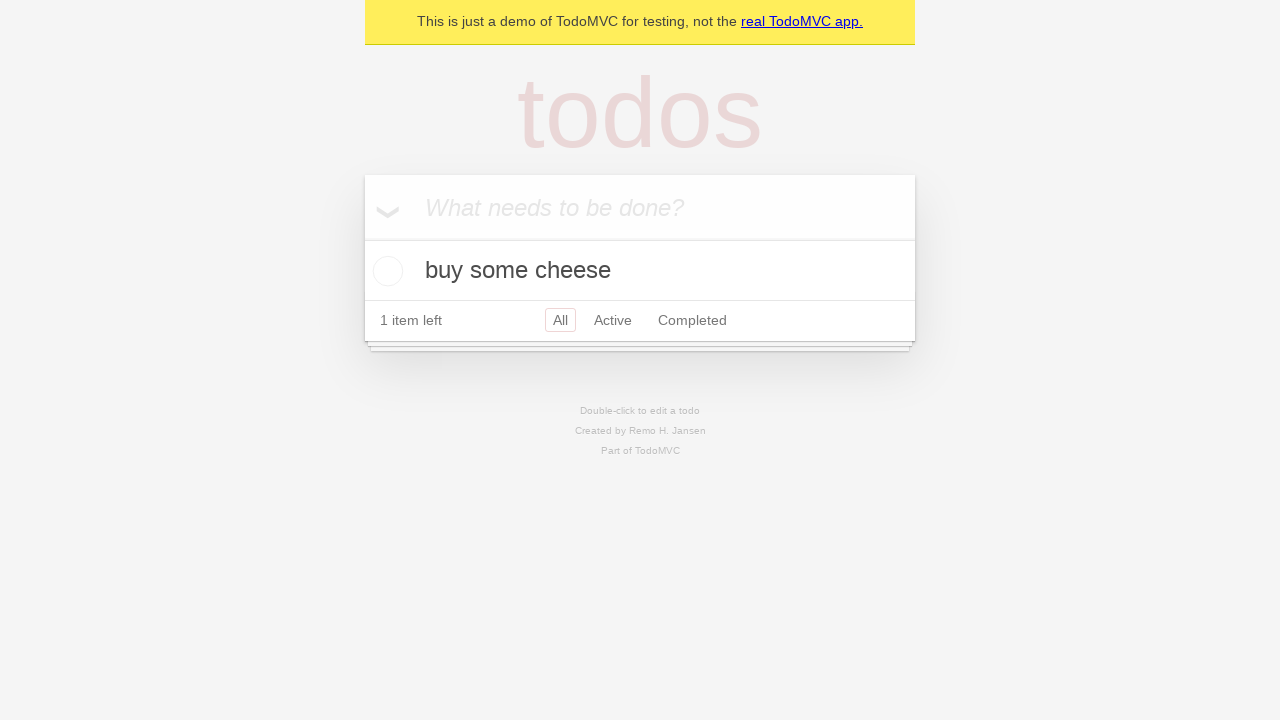

Filled new todo field with 'feed the cat' on .new-todo
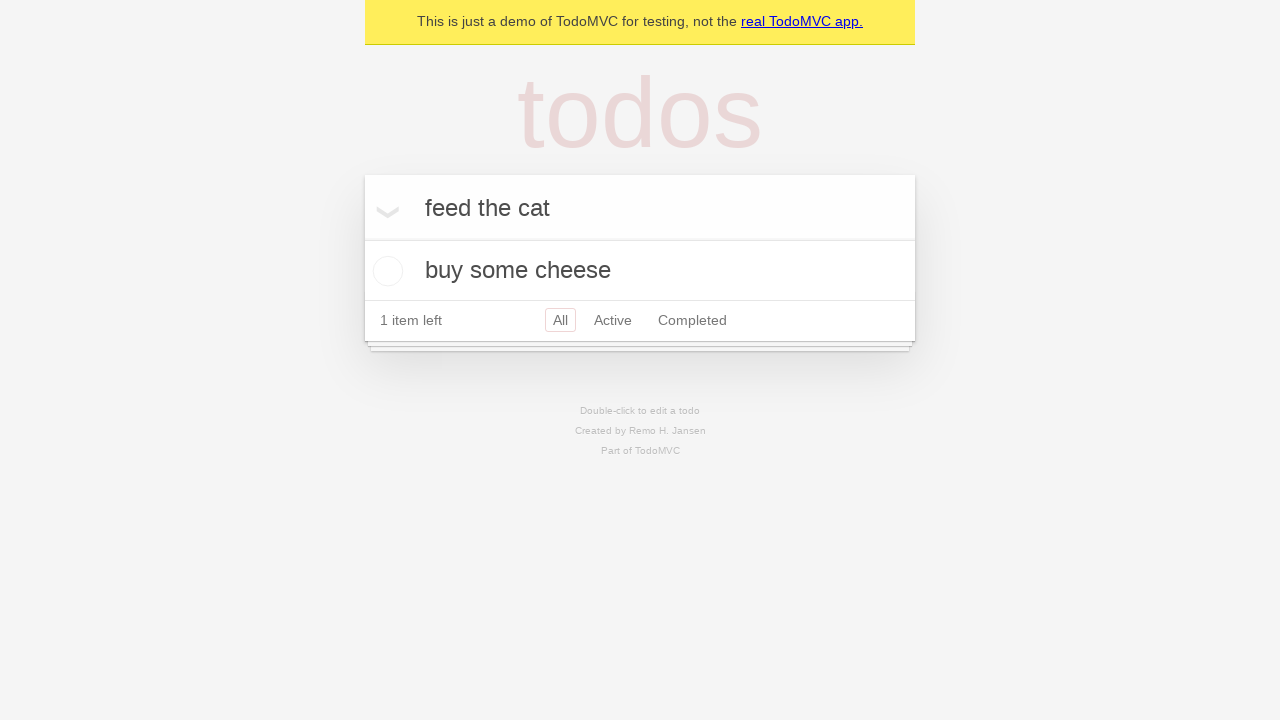

Pressed Enter to create second todo on .new-todo
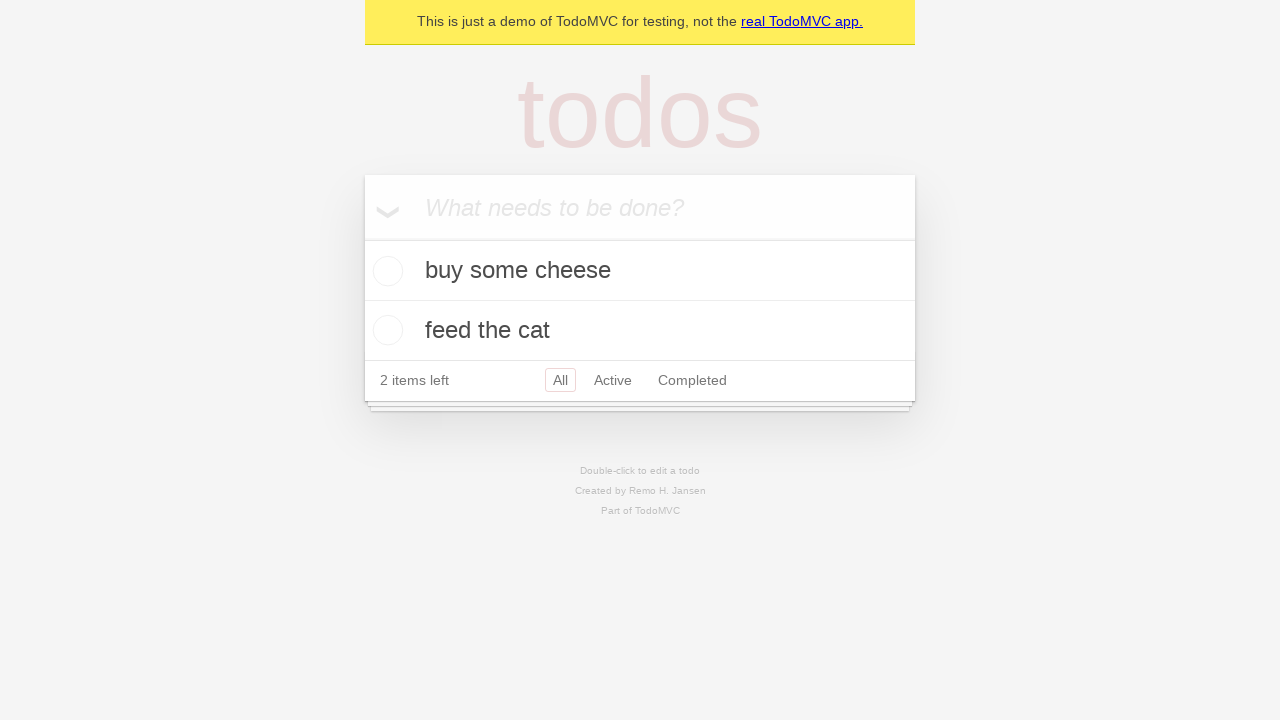

Filled new todo field with 'book a doctors appointment' on .new-todo
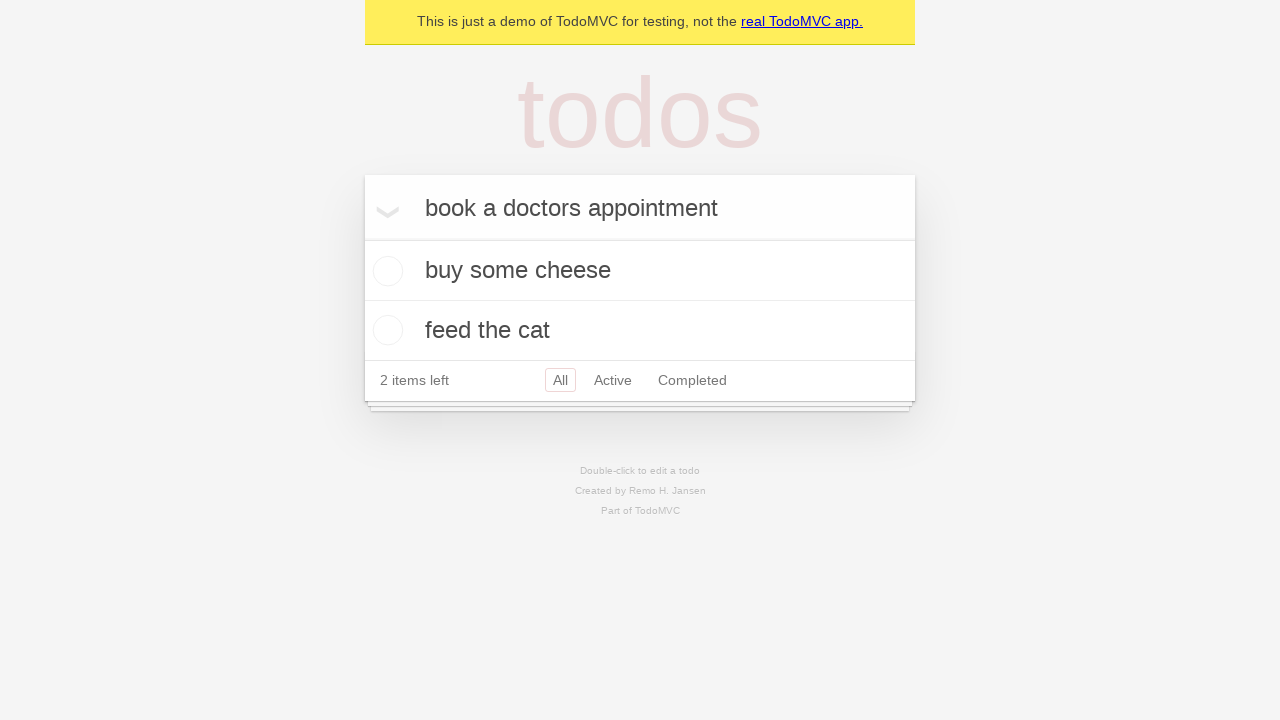

Pressed Enter to create third todo on .new-todo
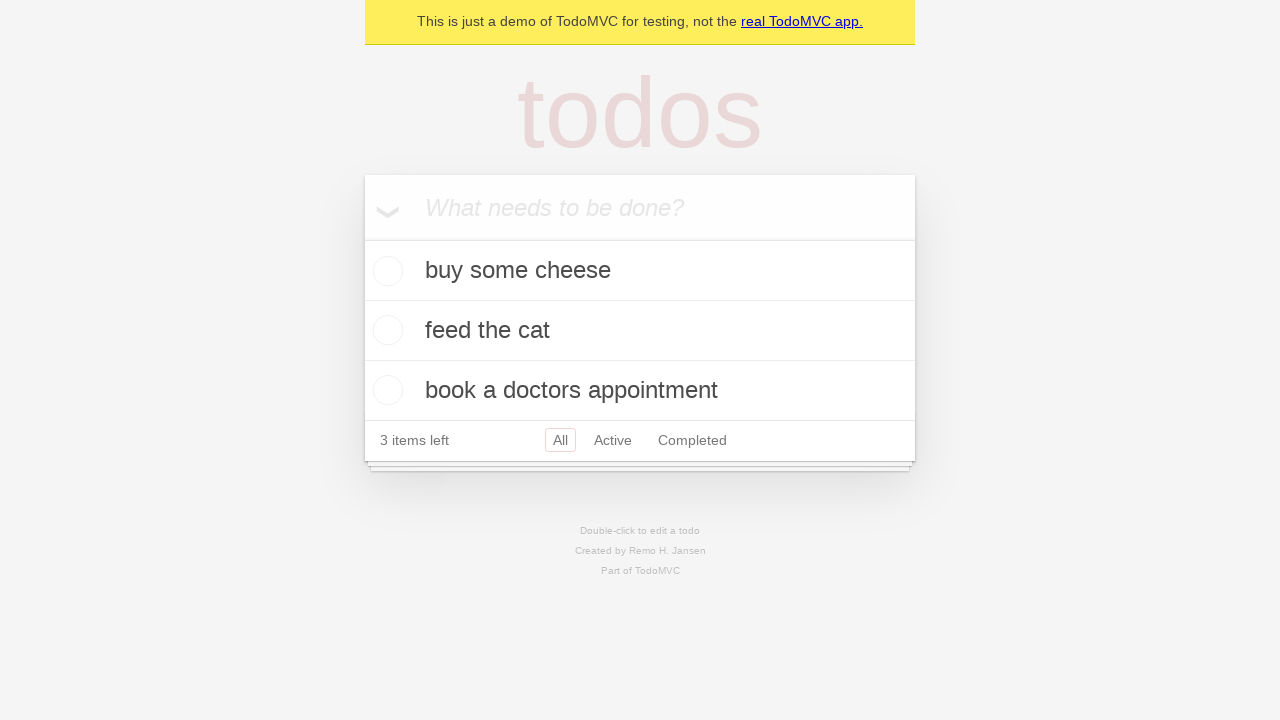

Checked toggle-all to mark all todos as complete at (362, 238) on .toggle-all
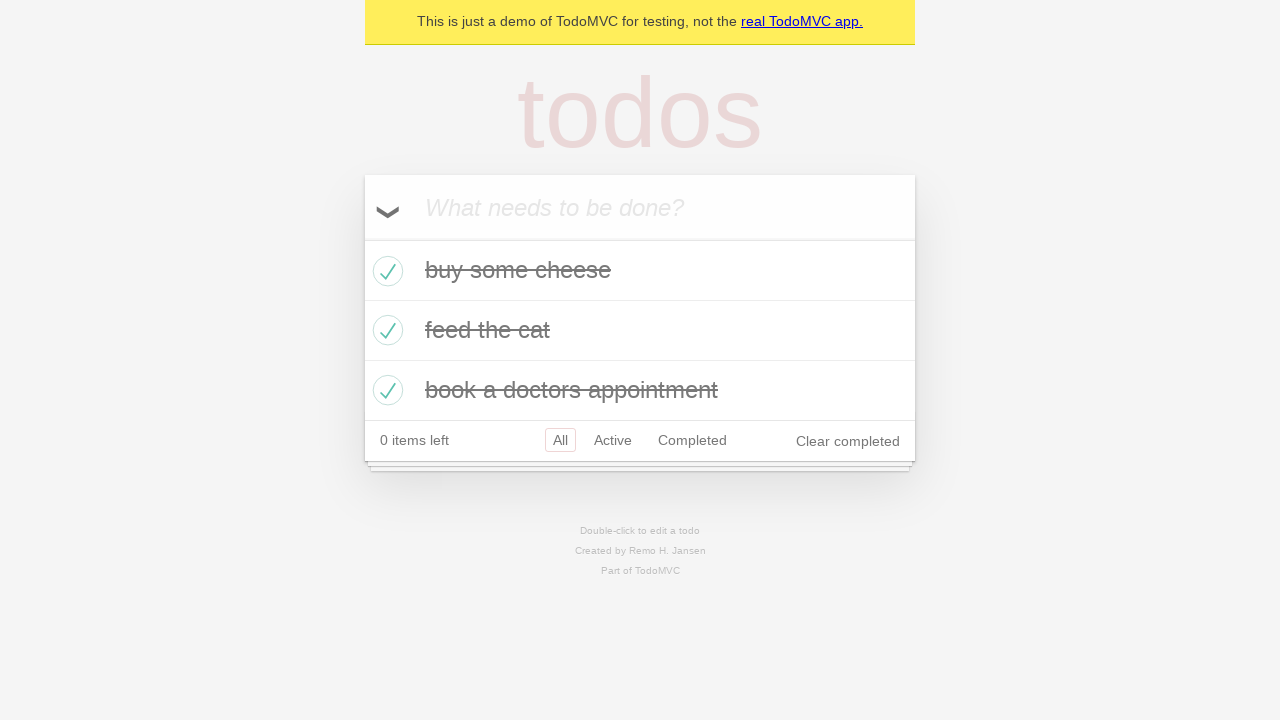

Unchecked toggle-all to clear complete state of all todos at (362, 238) on .toggle-all
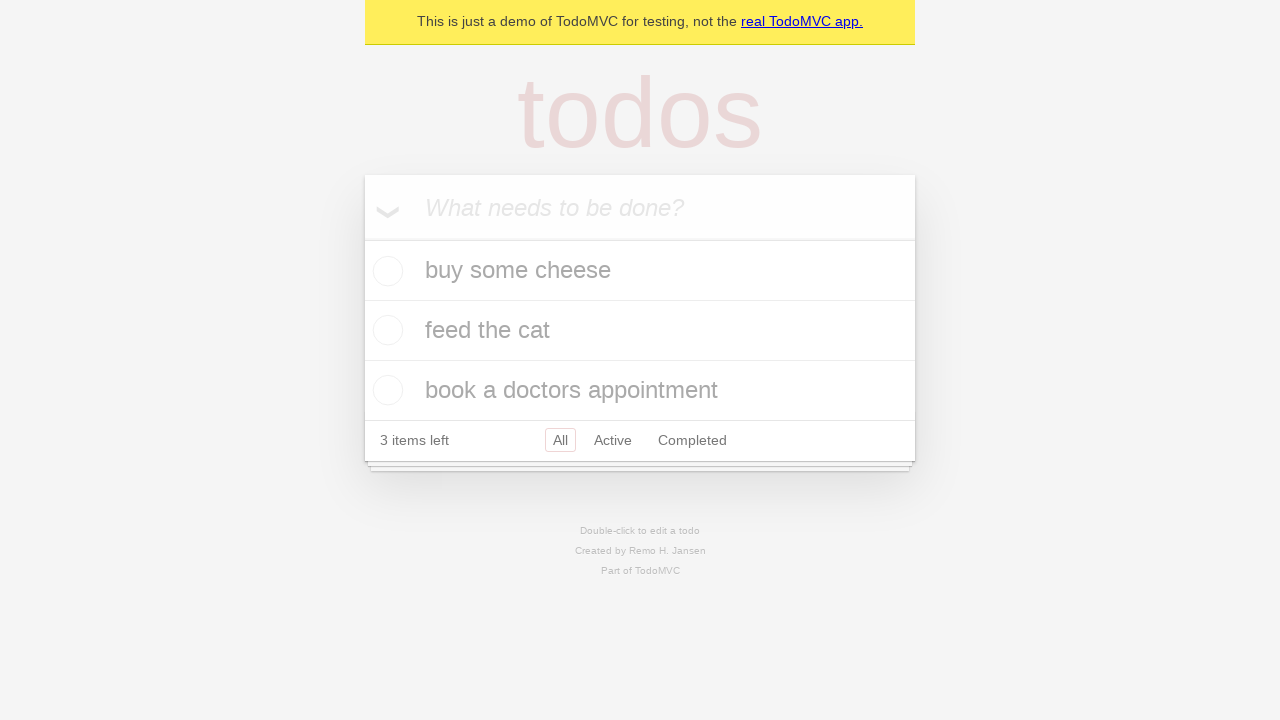

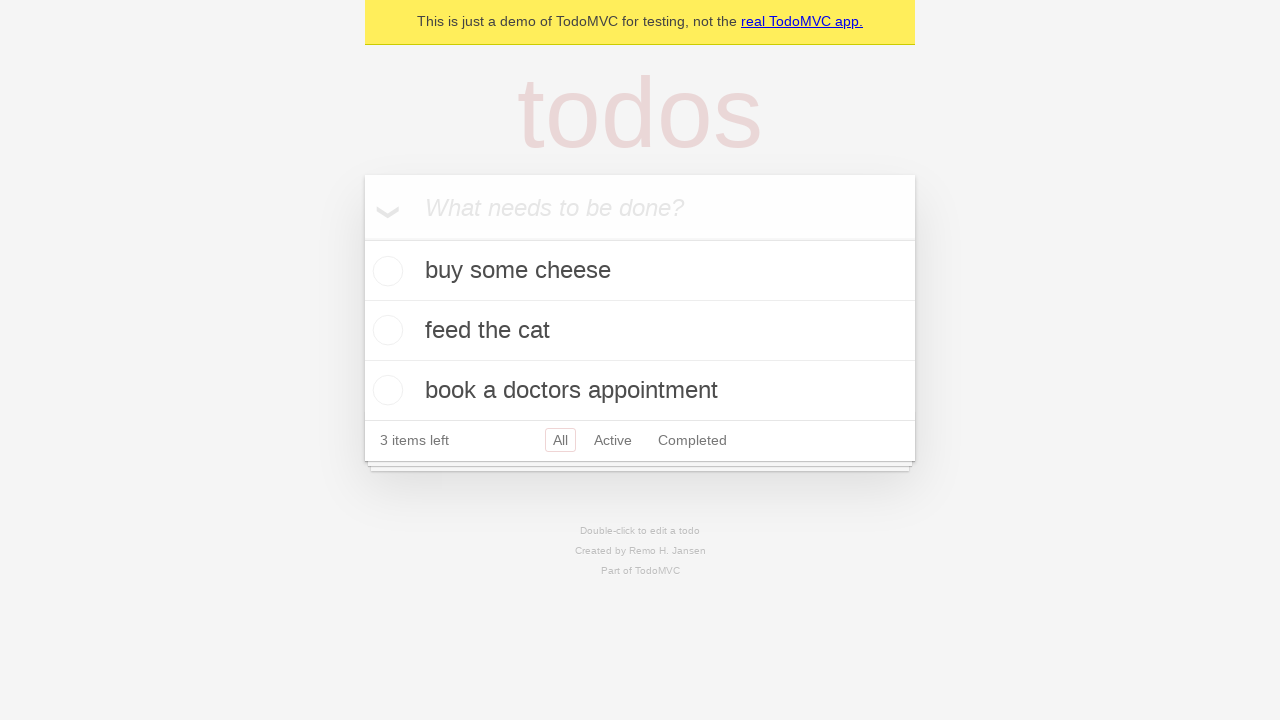